Opens Walmart homepage in a browser window

Starting URL: https://walmart.com

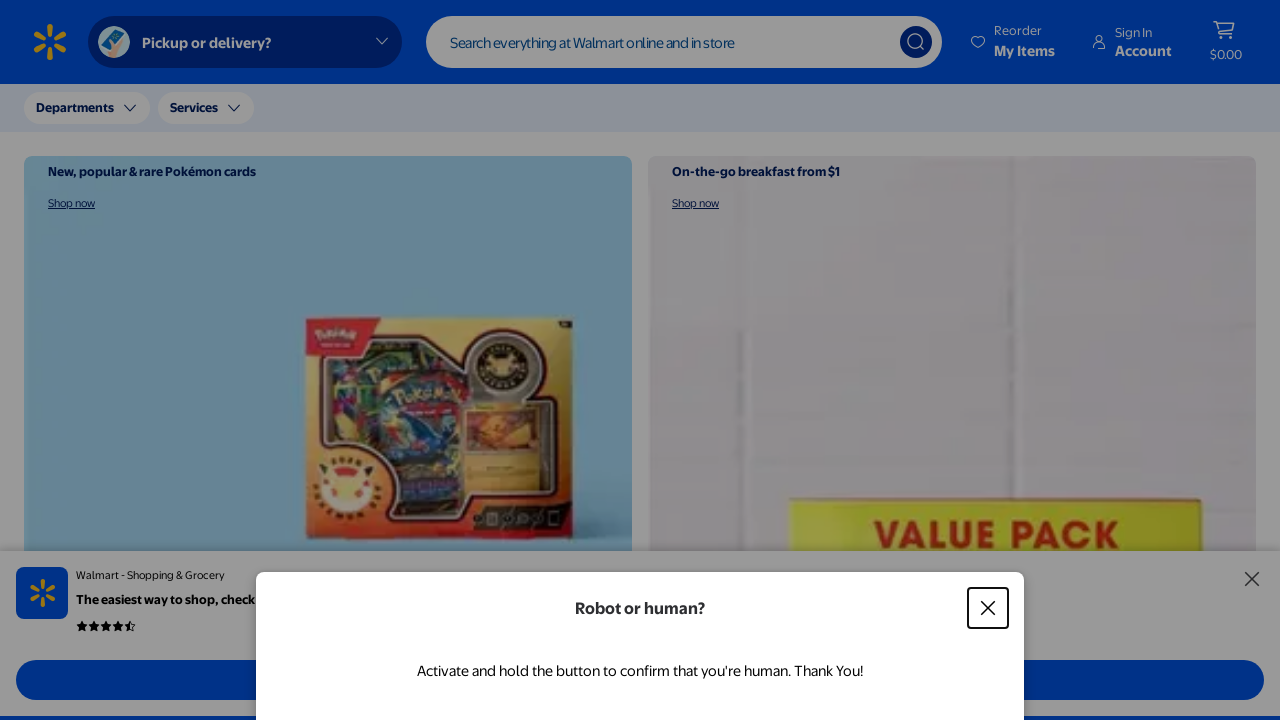

Walmart homepage loaded at https://walmart.com
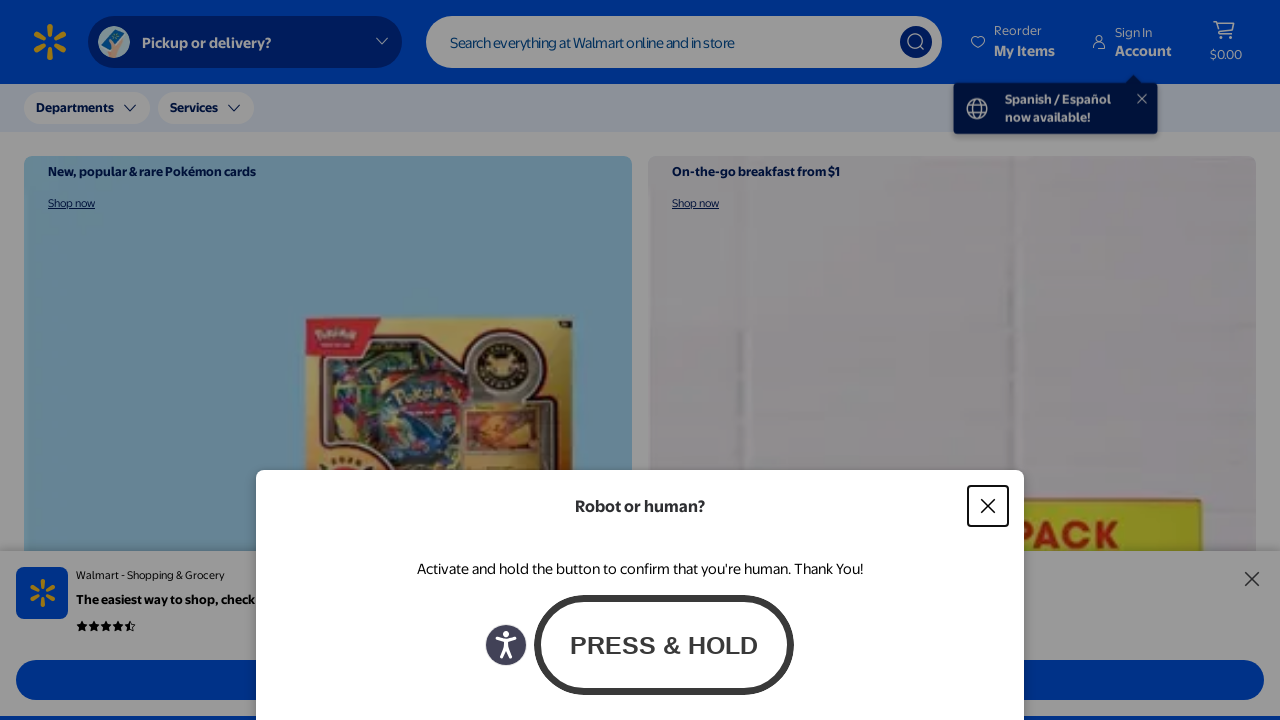

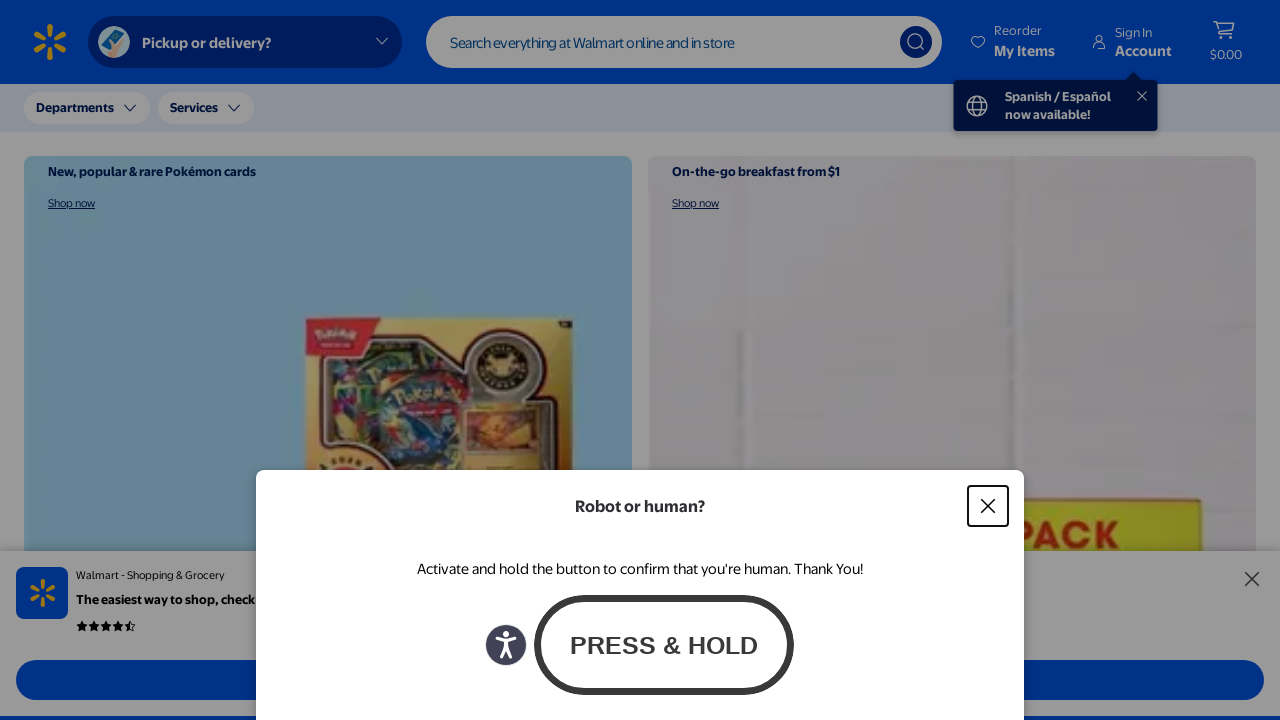